Tests the responsive design of the Calley homepage by resizing the viewport to various common screen resolutions including desktop and mobile sizes.

Starting URL: https://www.getcalley.com/

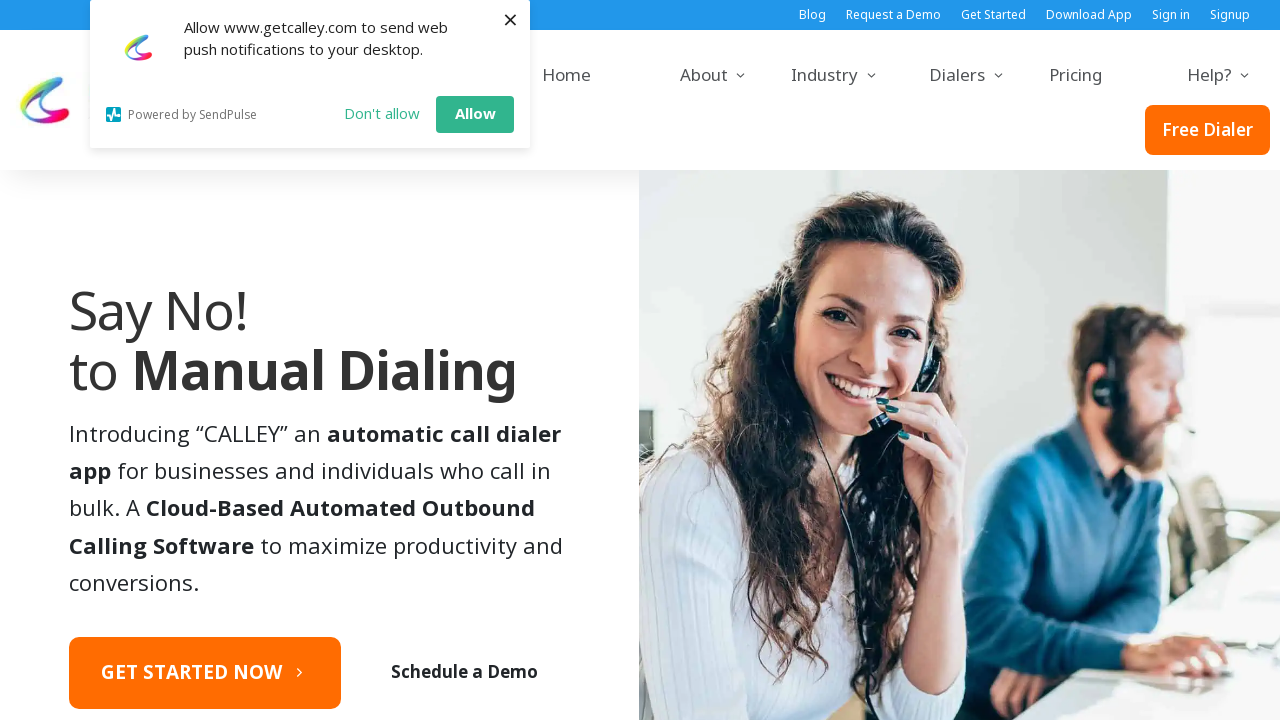

Set viewport size to 1920x1080
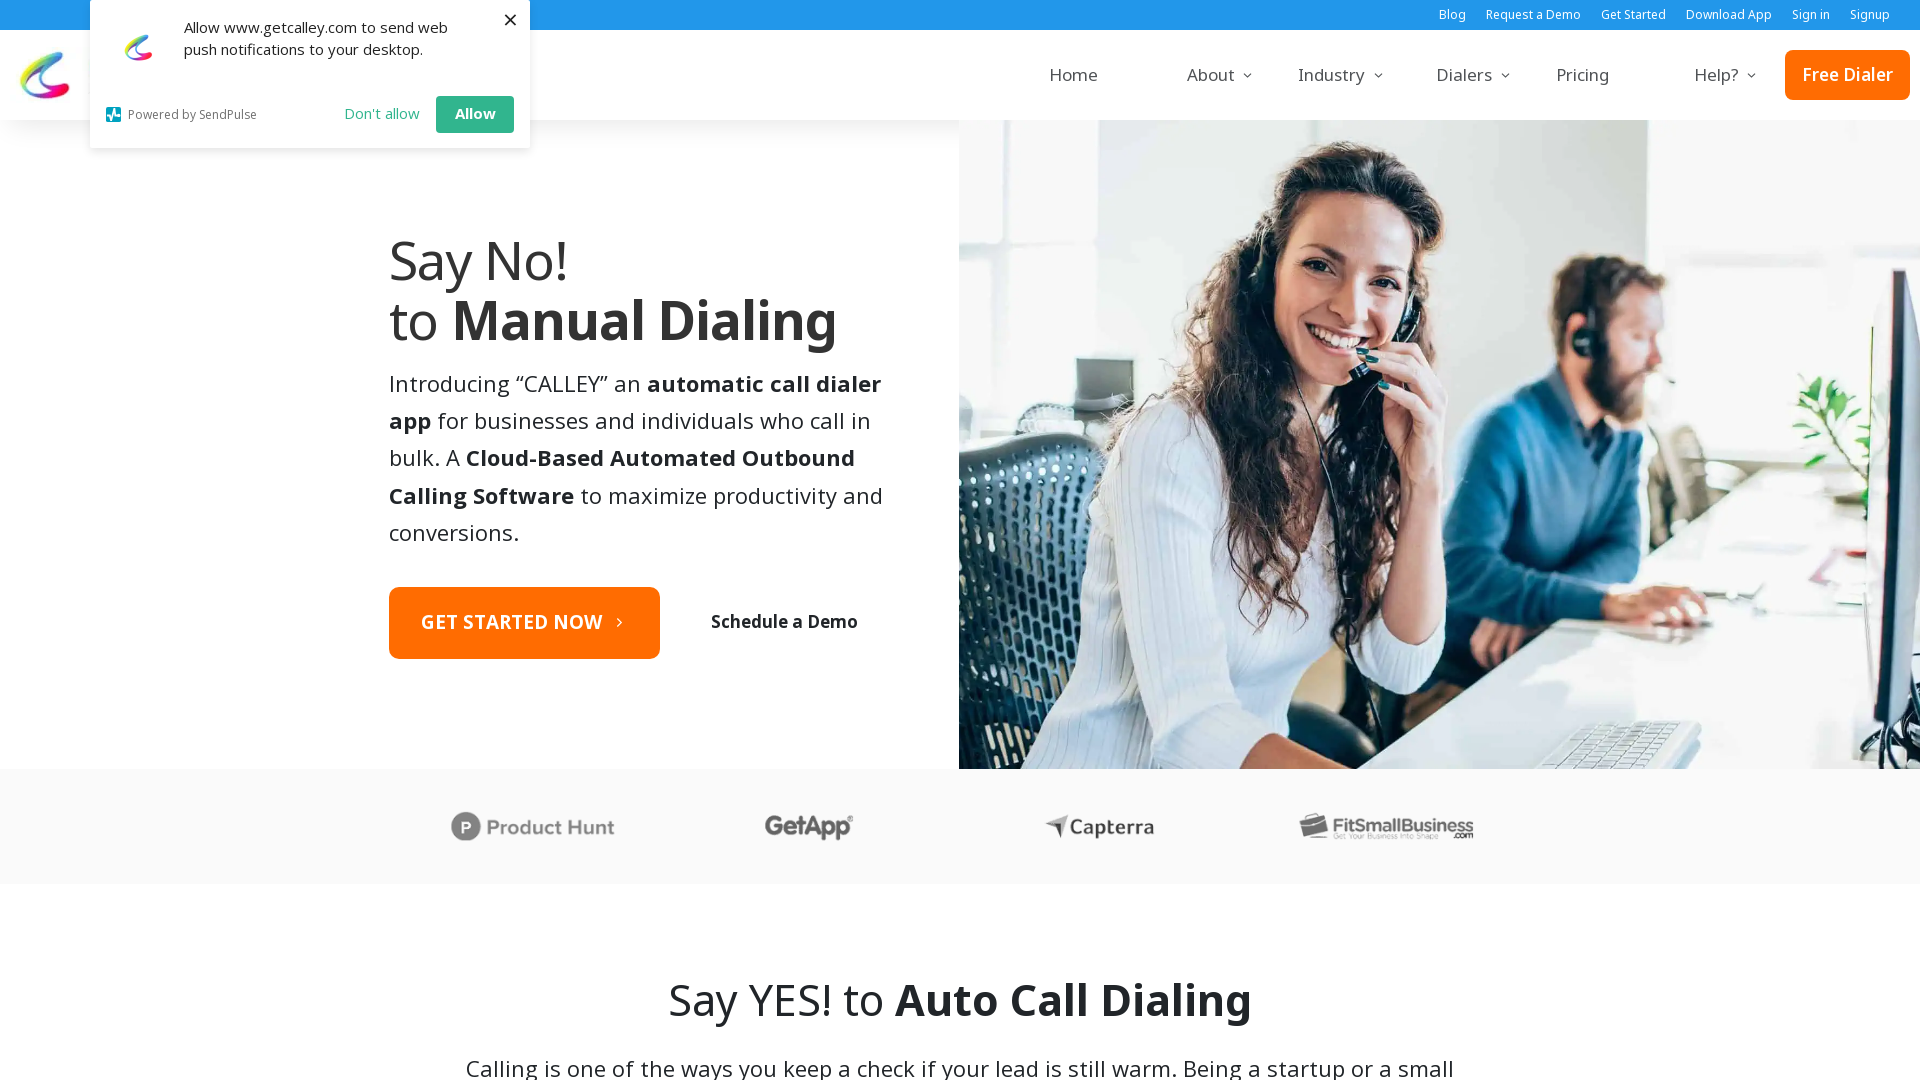

Waited for page to adjust to 1920x1080 viewport
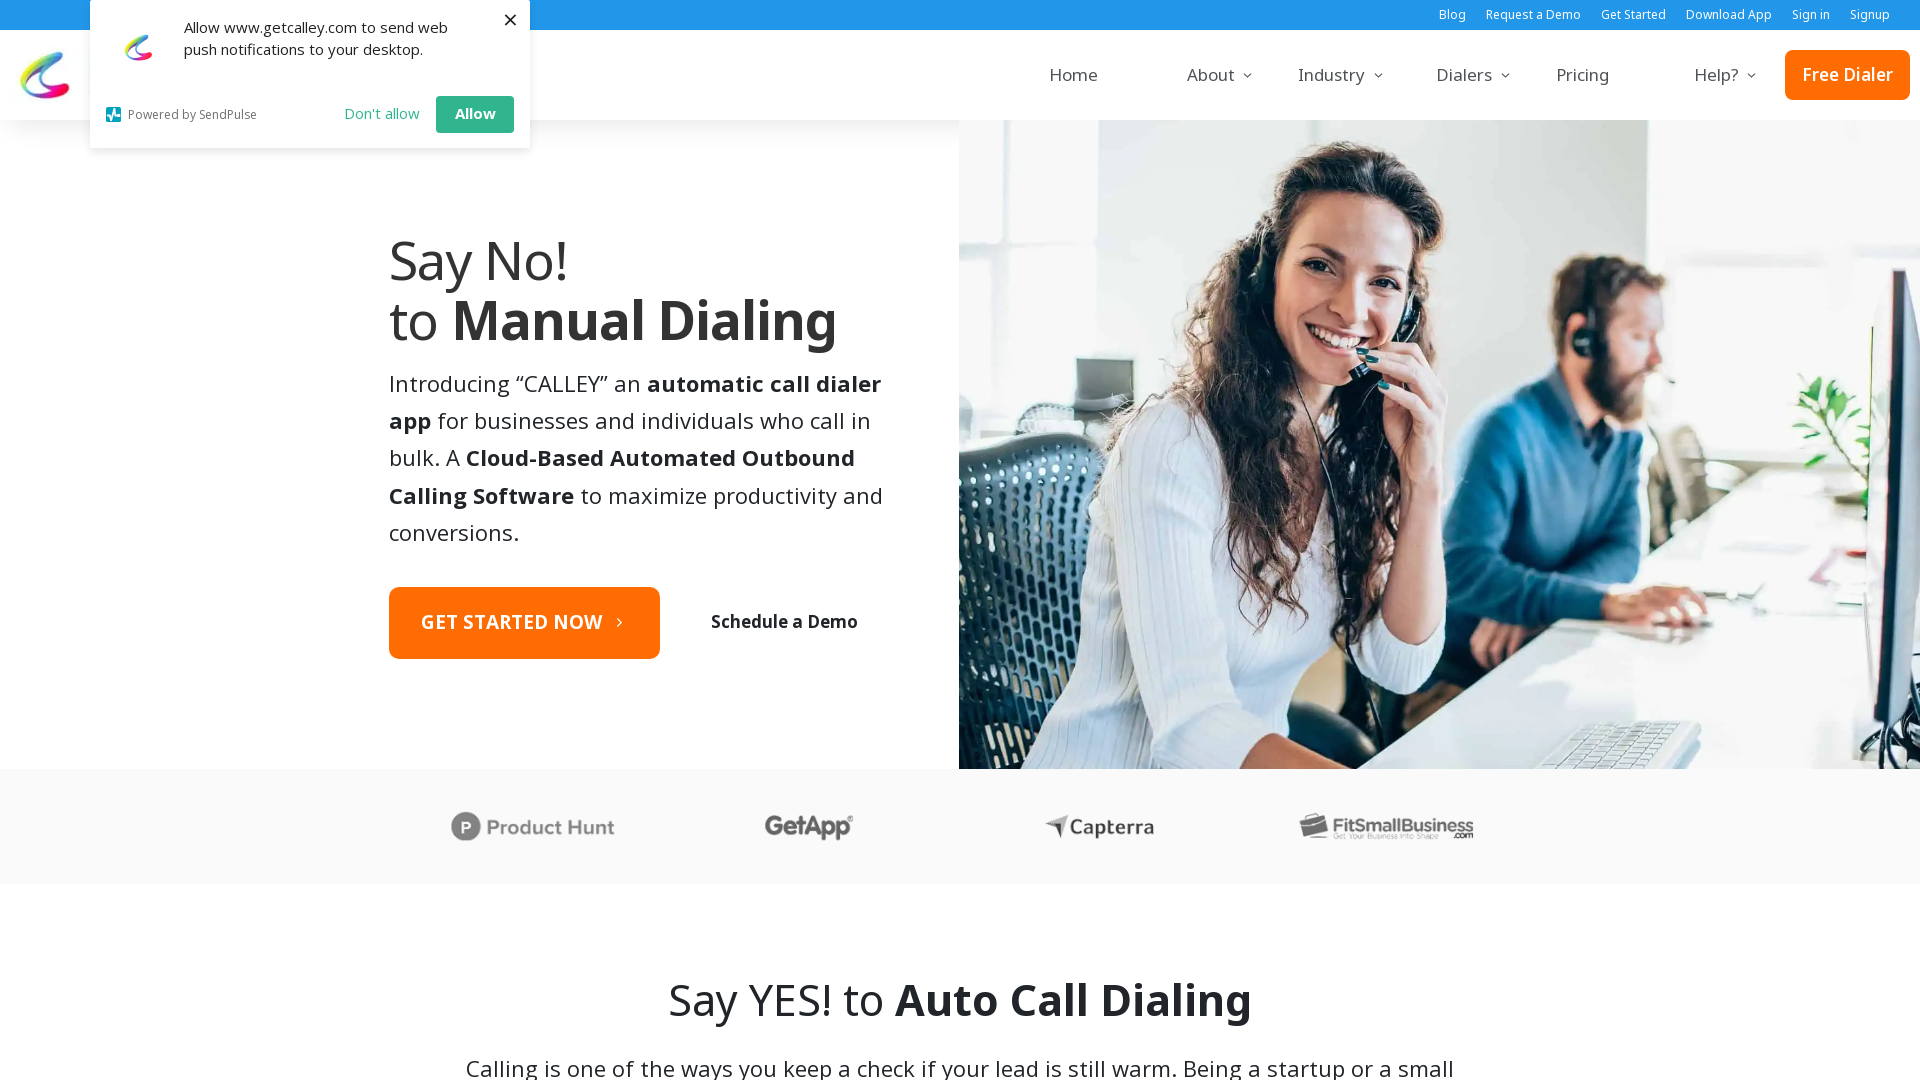

Set viewport size to 1366x768
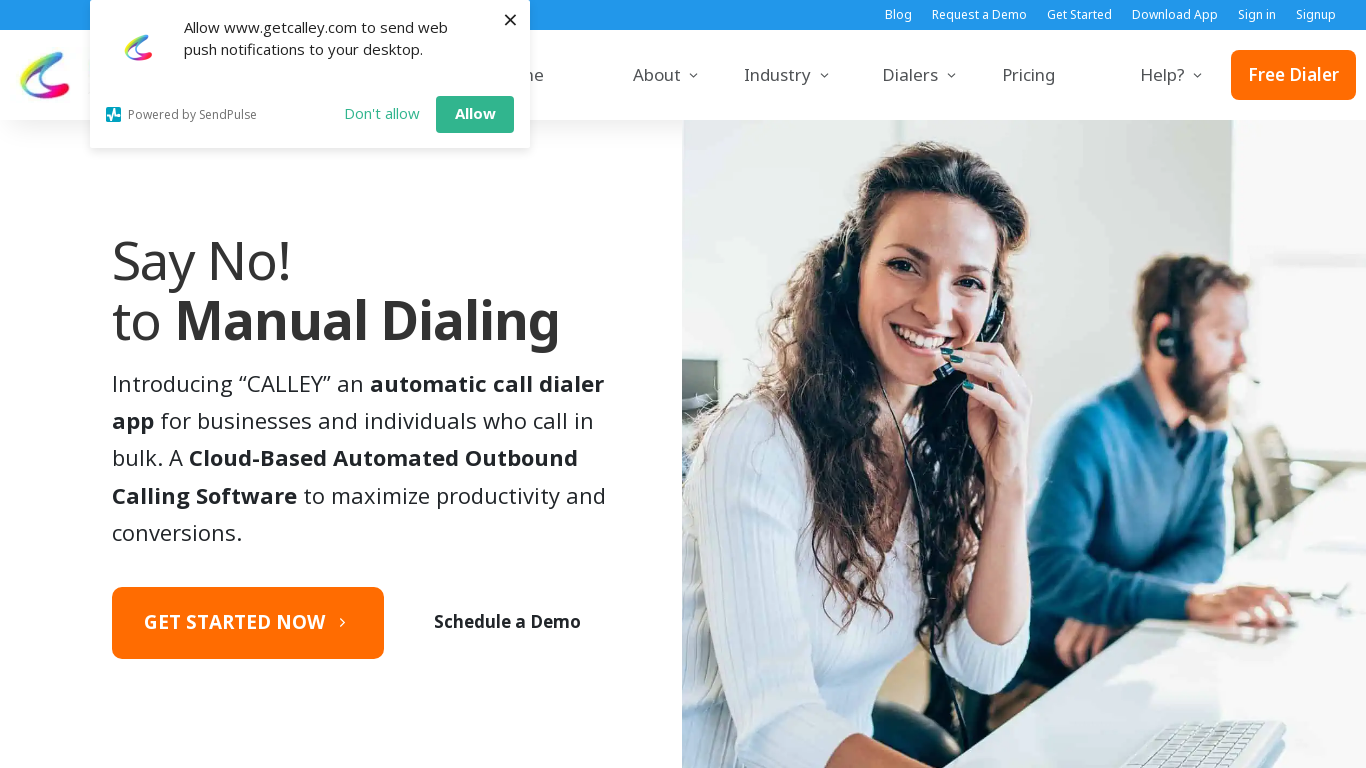

Waited for page to adjust to 1366x768 viewport
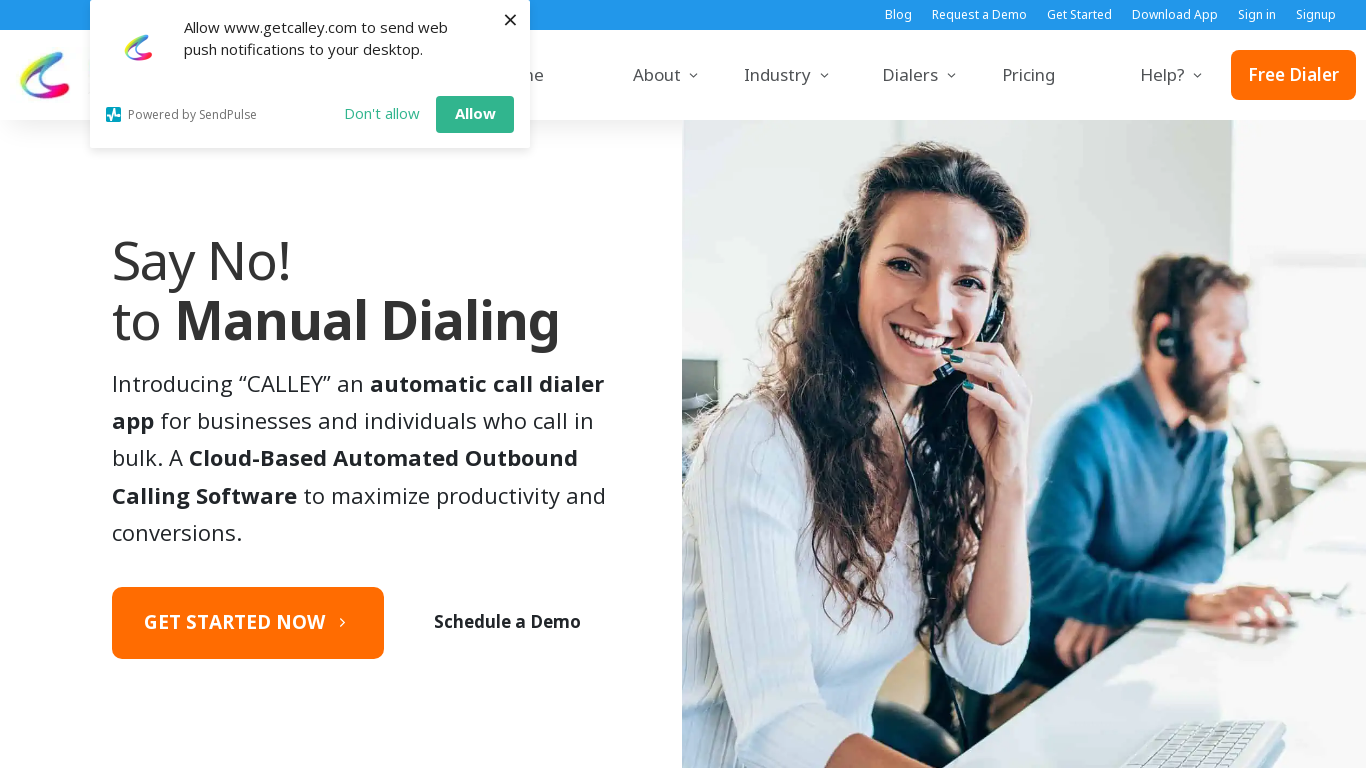

Set viewport size to 1536x864
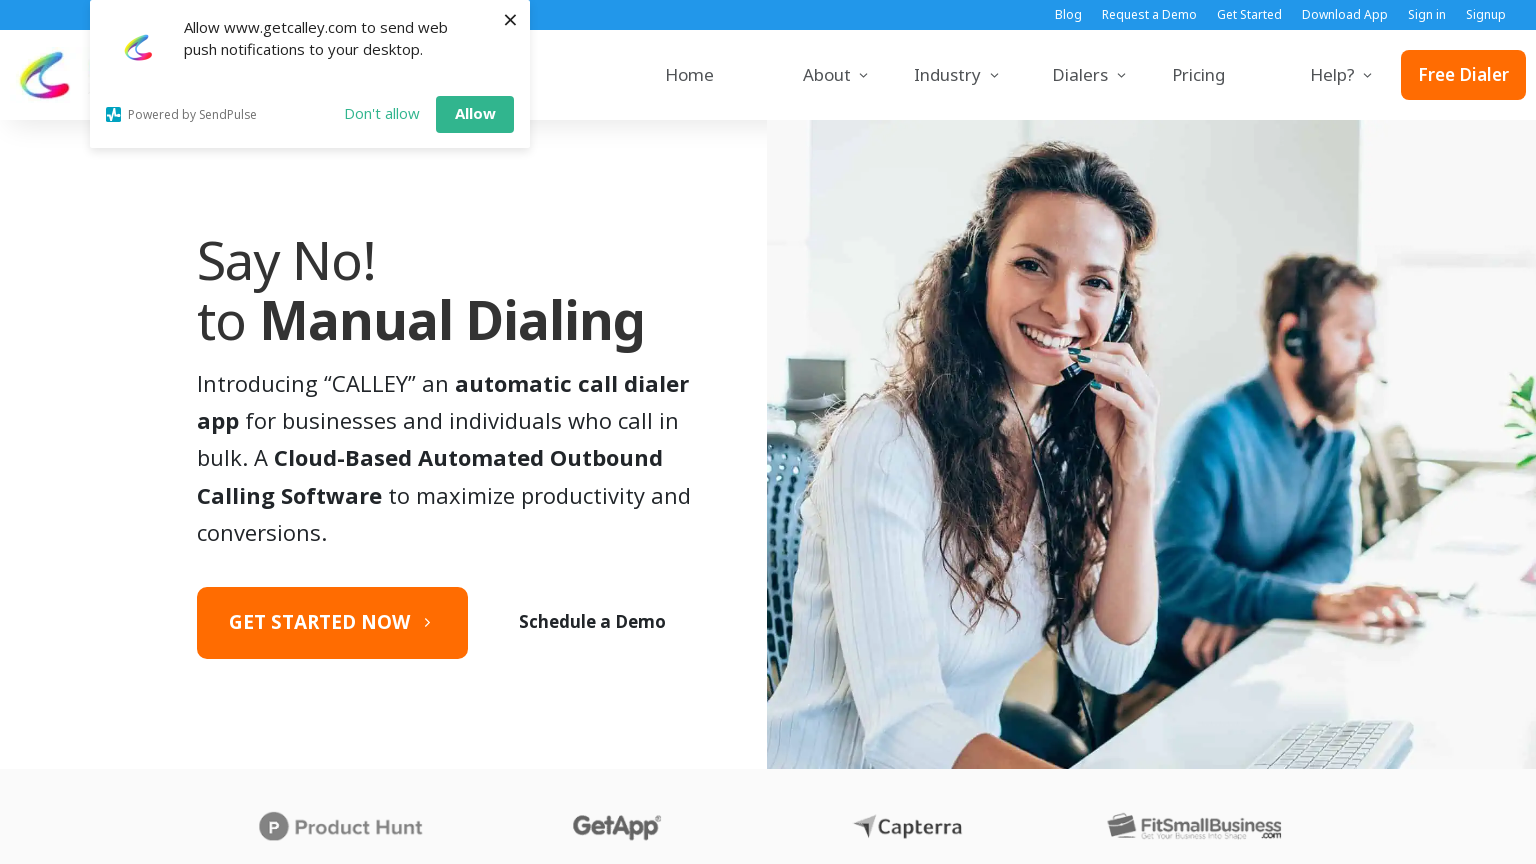

Waited for page to adjust to 1536x864 viewport
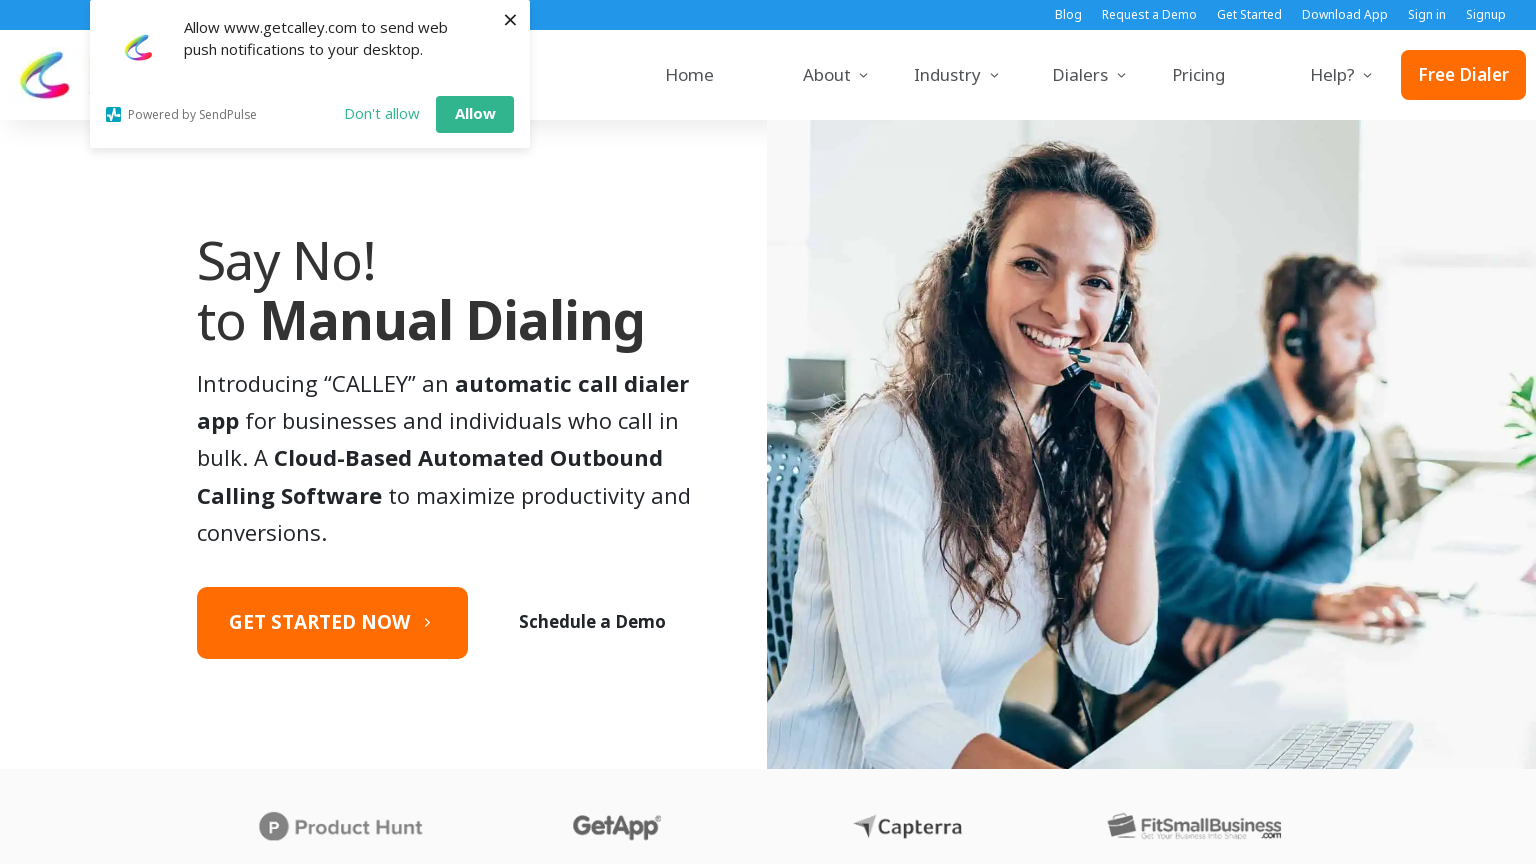

Set viewport size to 360x640
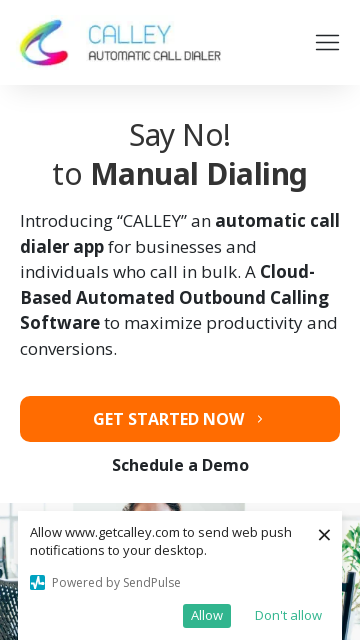

Waited for page to adjust to 360x640 viewport
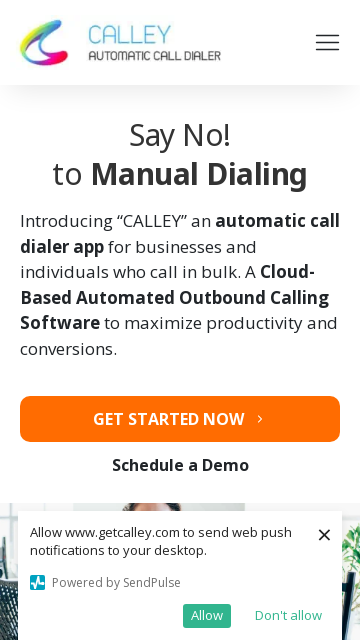

Set viewport size to 414x896
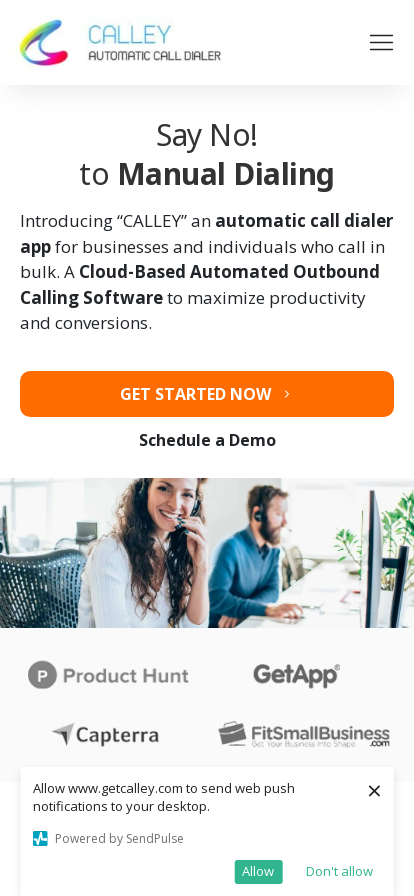

Waited for page to adjust to 414x896 viewport
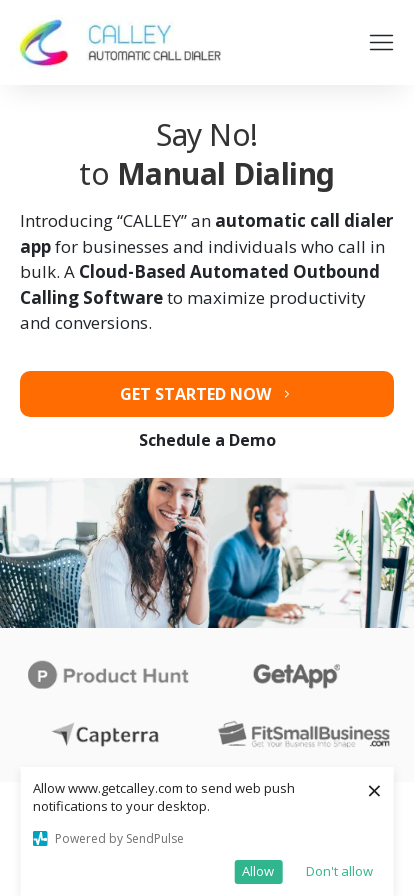

Set viewport size to 375x667
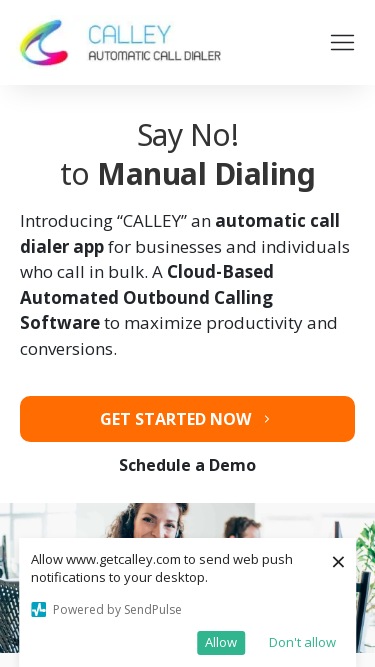

Waited for page to adjust to 375x667 viewport
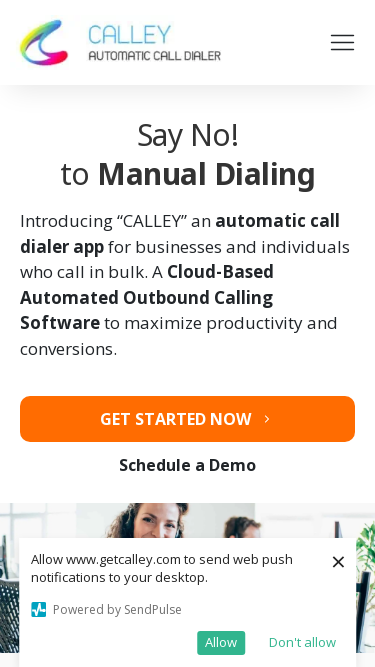

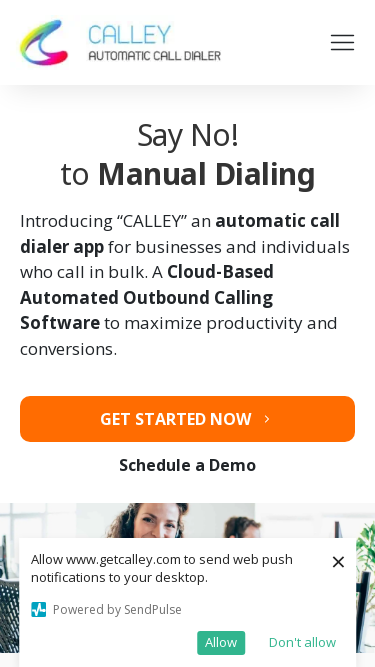